Tests browser confirm alert box handling by clicking a button that triggers an alert, entering text into it, and dismissing the alert

Starting URL: https://seleniumautomationpractice.blogspot.com/2018/01/blog-post.html

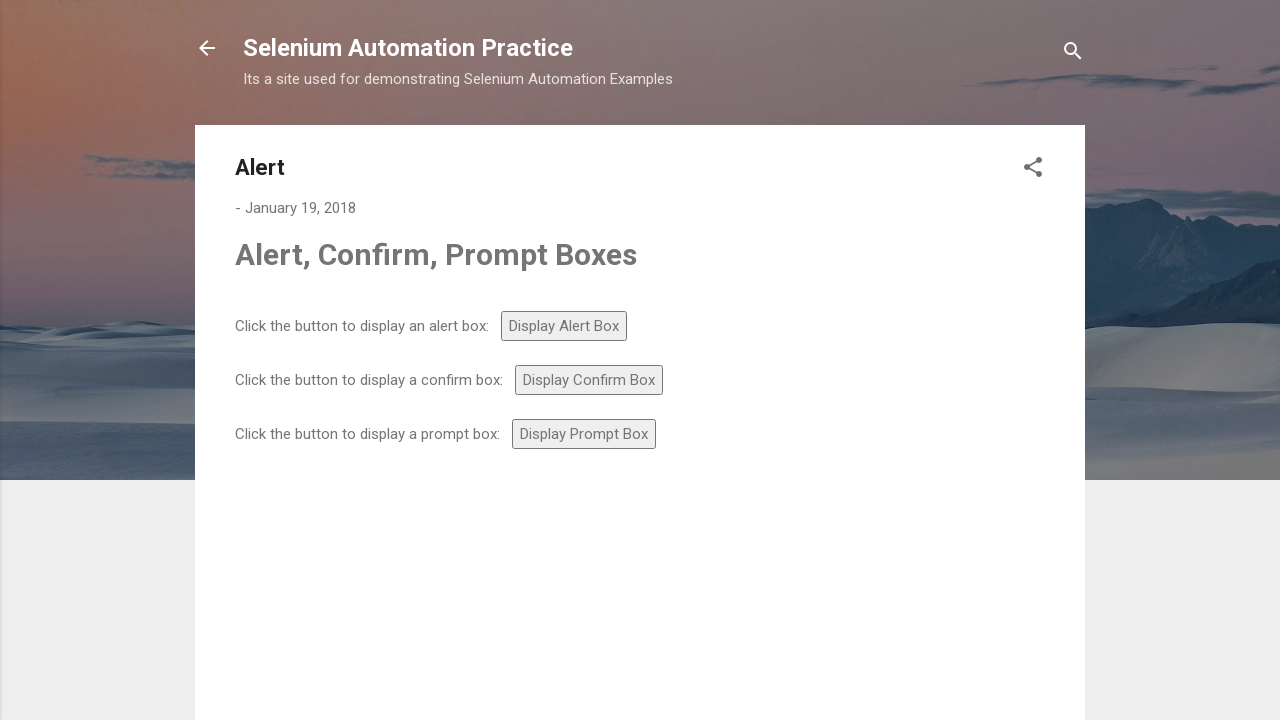

Set up dialog handler to dismiss alerts
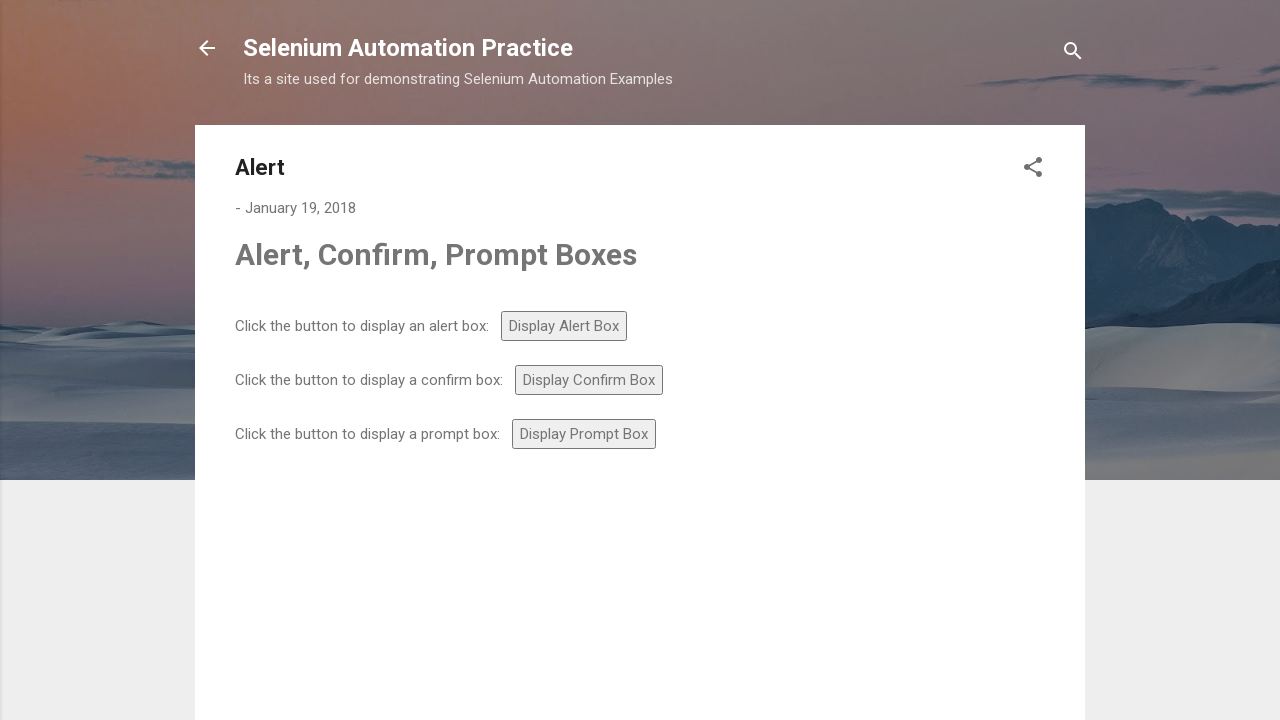

Clicked confirm button to trigger alert at (589, 380) on #confirm
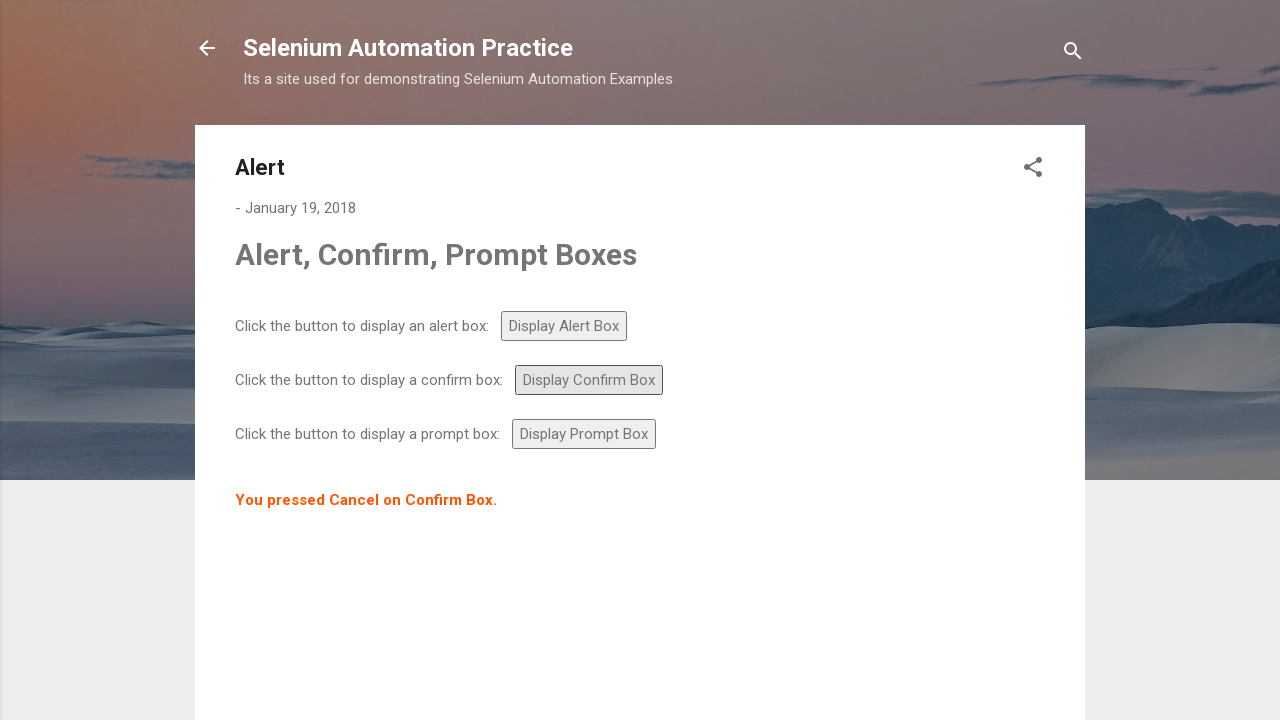

Waited for dialog handling to complete
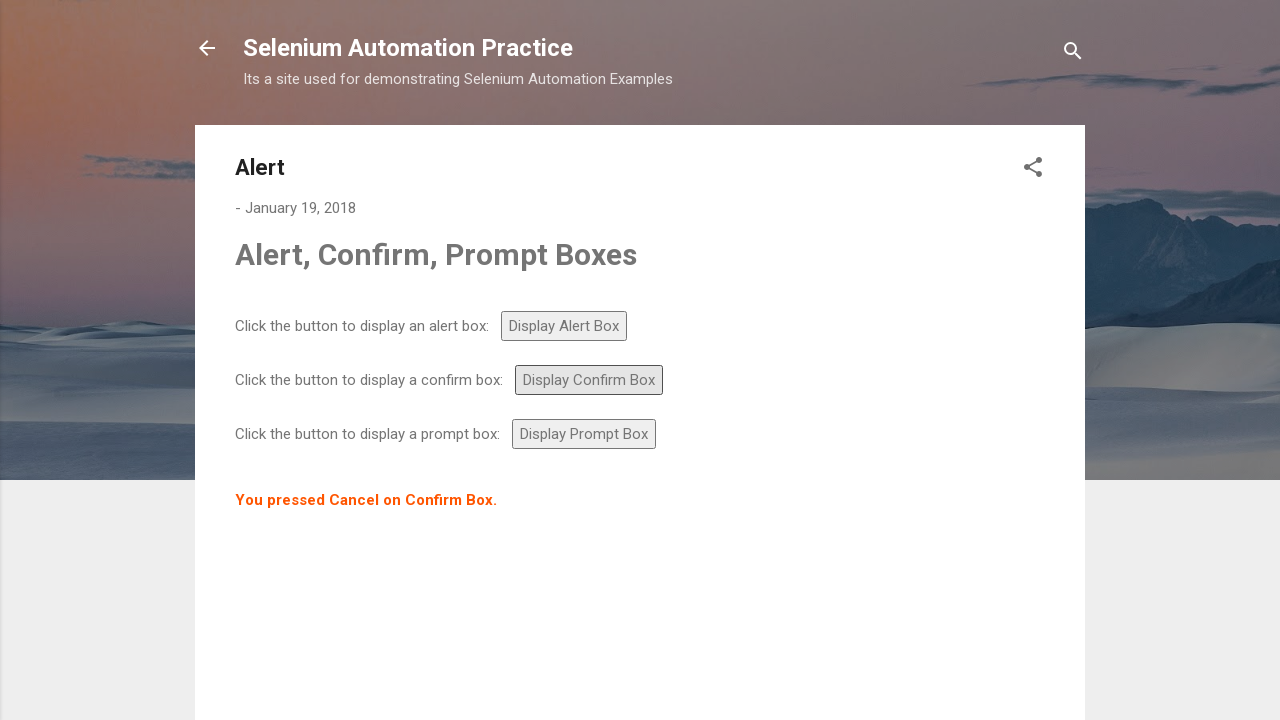

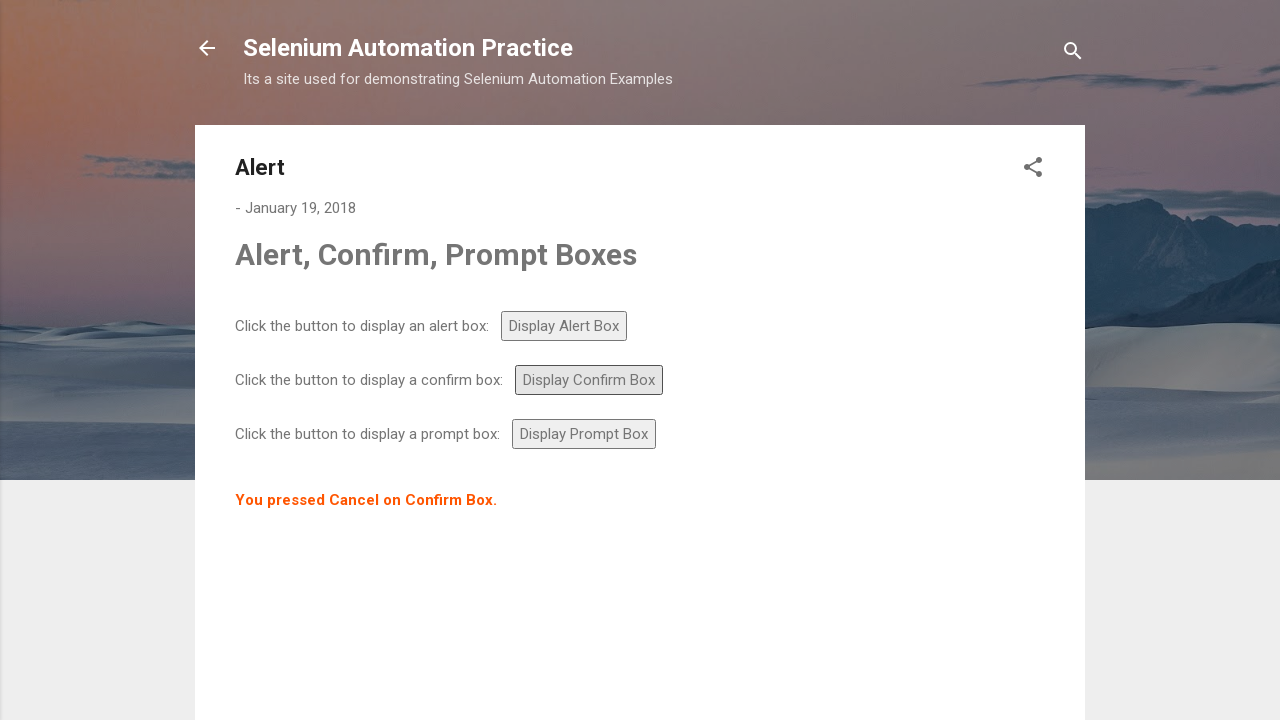